Navigates to Achievement Medals page and verifies the page title

Starting URL: https://www.glendale.com

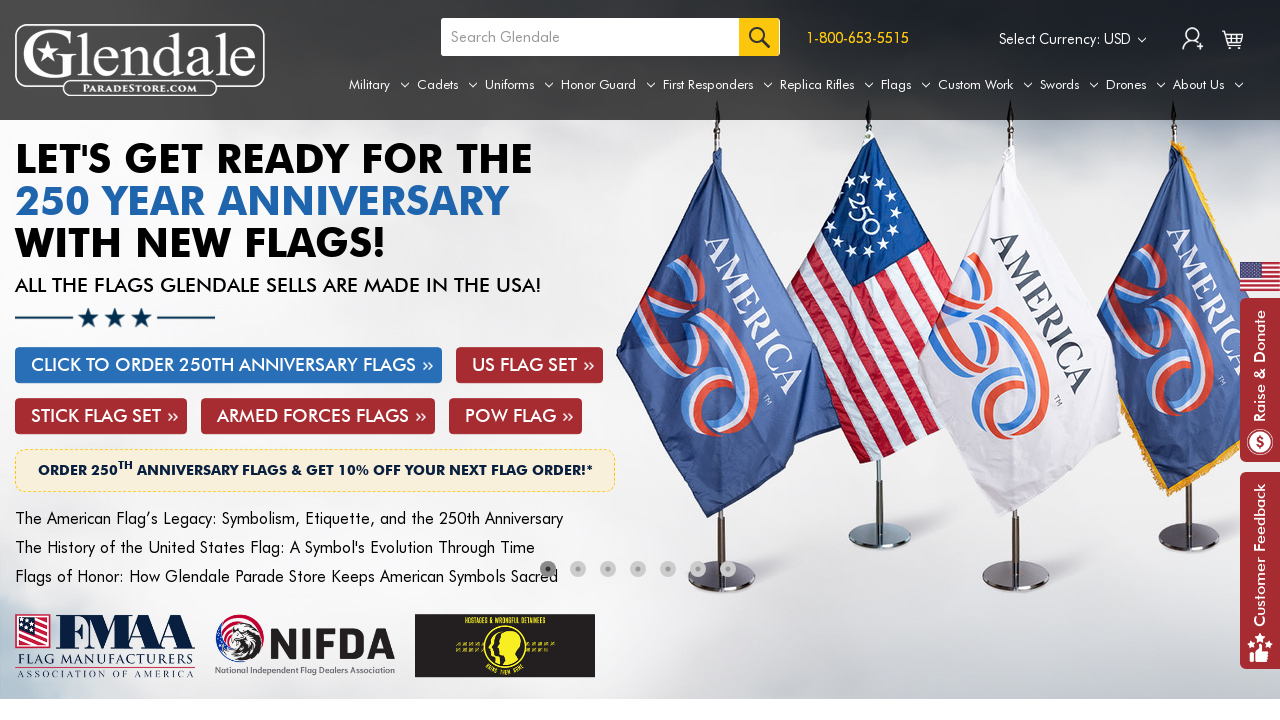

Hovered over Uniforms tab to reveal submenu at (519, 85) on xpath=//a[@aria-label='Uniforms']
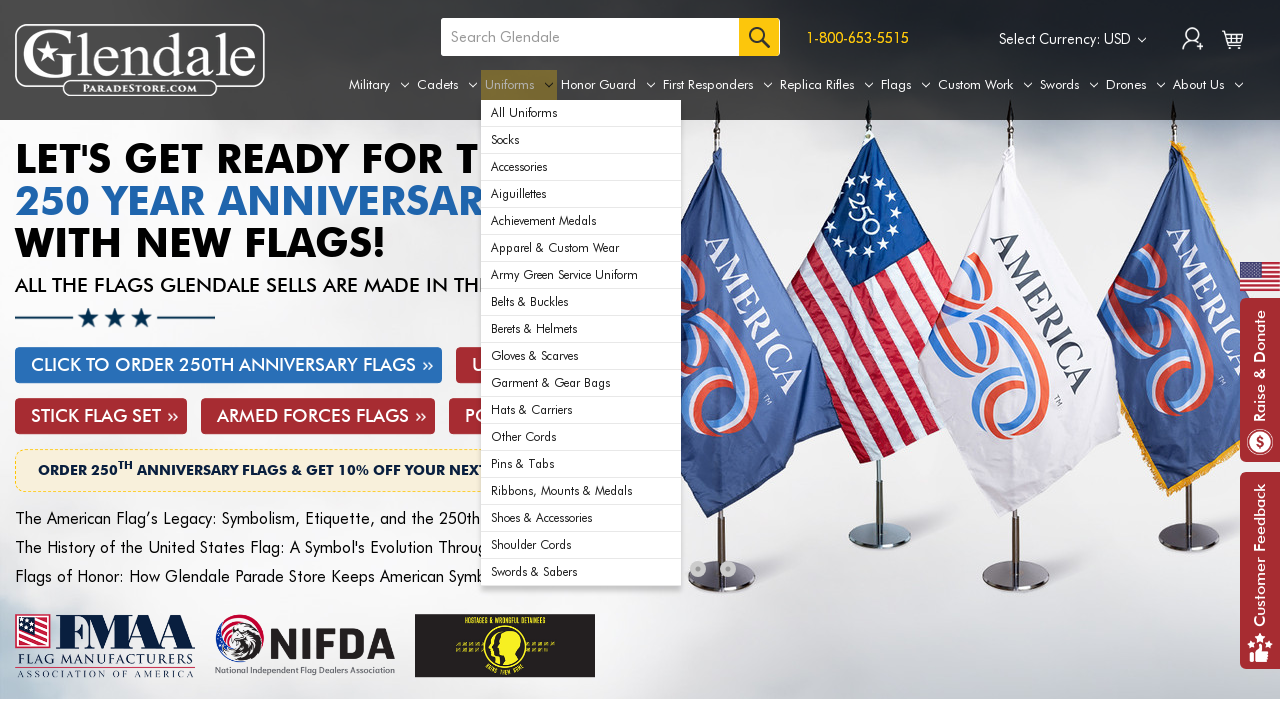

Clicked on Achievement Medals link in Uniforms submenu at (581, 221) on xpath=//div[@id='navPages-29']/ul[@class='navPage-subMenu-list']/li[5]/a
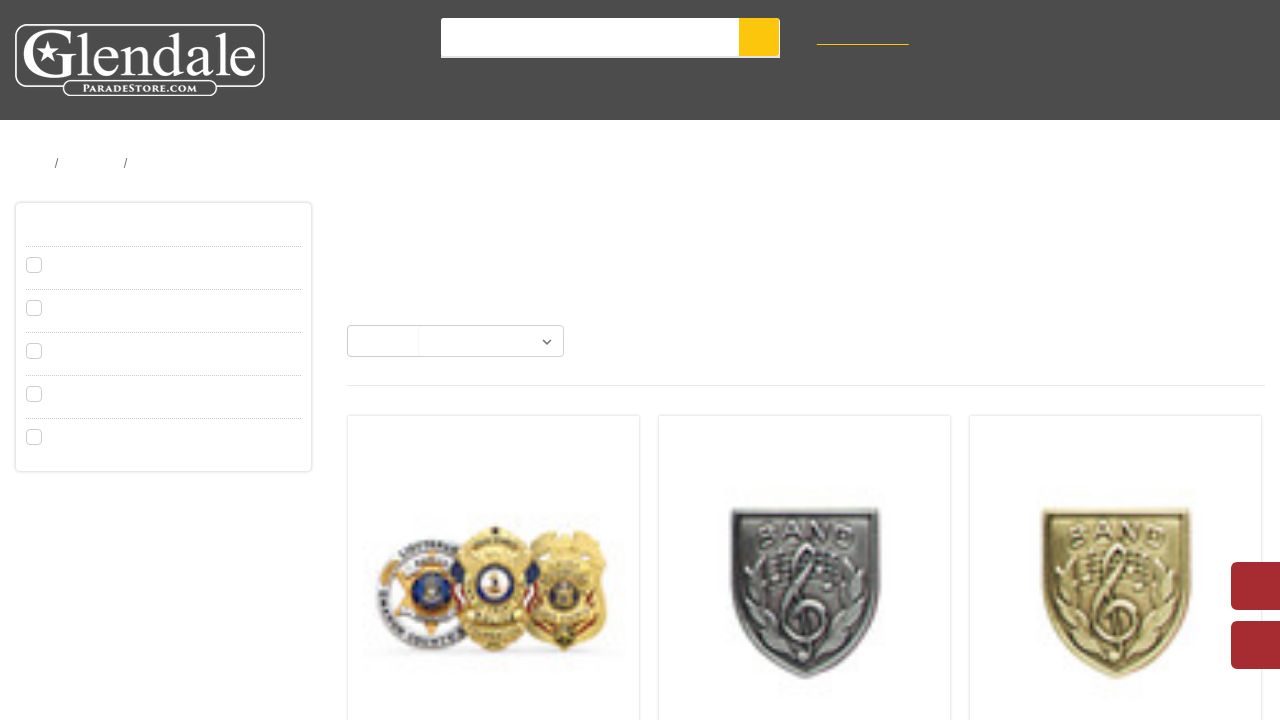

Verified page title matches 'Uniforms - Achievement Medals - Page 1 - Glendale Parade Store'
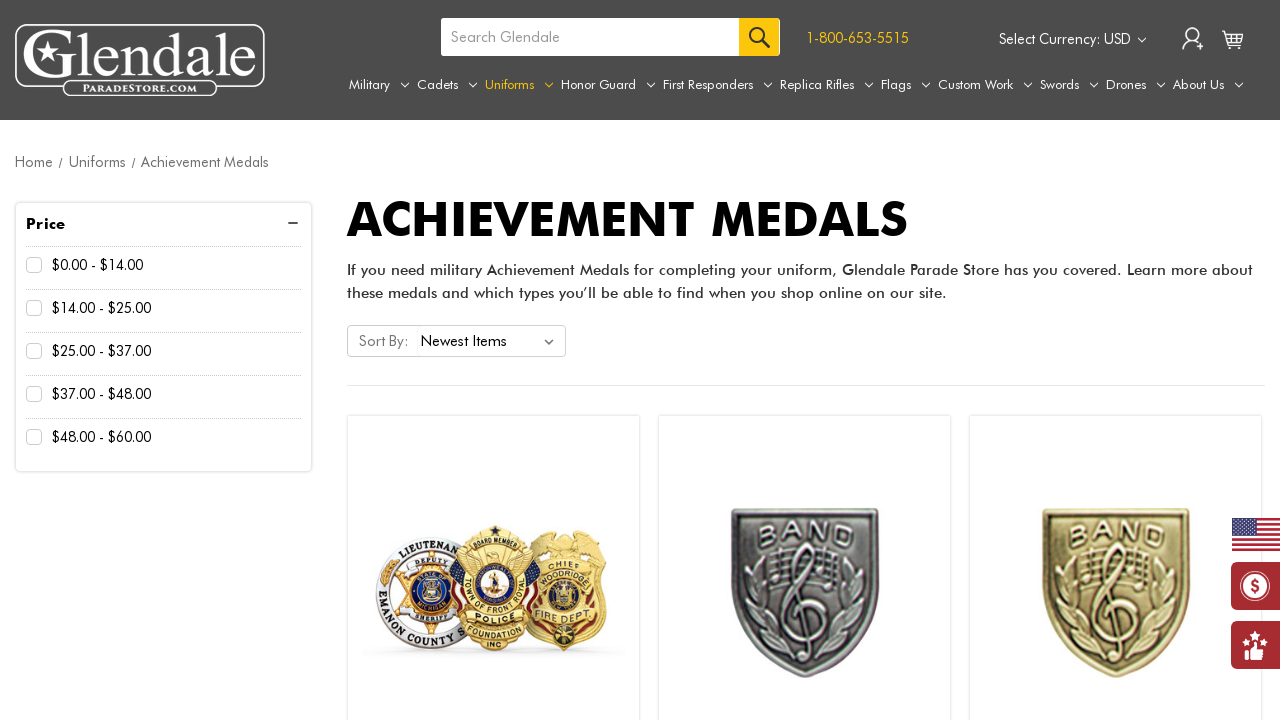

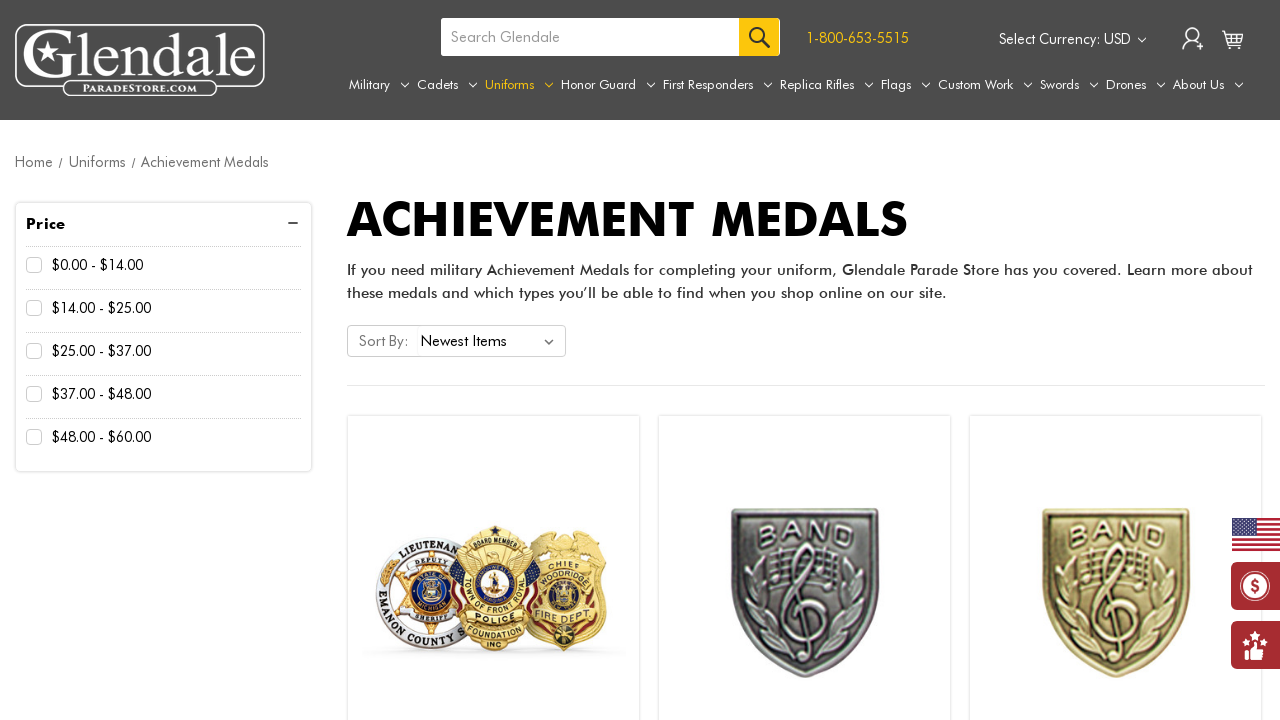